Navigates to HYR Tutorials website, hovers over the Selenium Practice menu item to reveal dropdown options

Starting URL: https://www.hyrtutorials.com/#

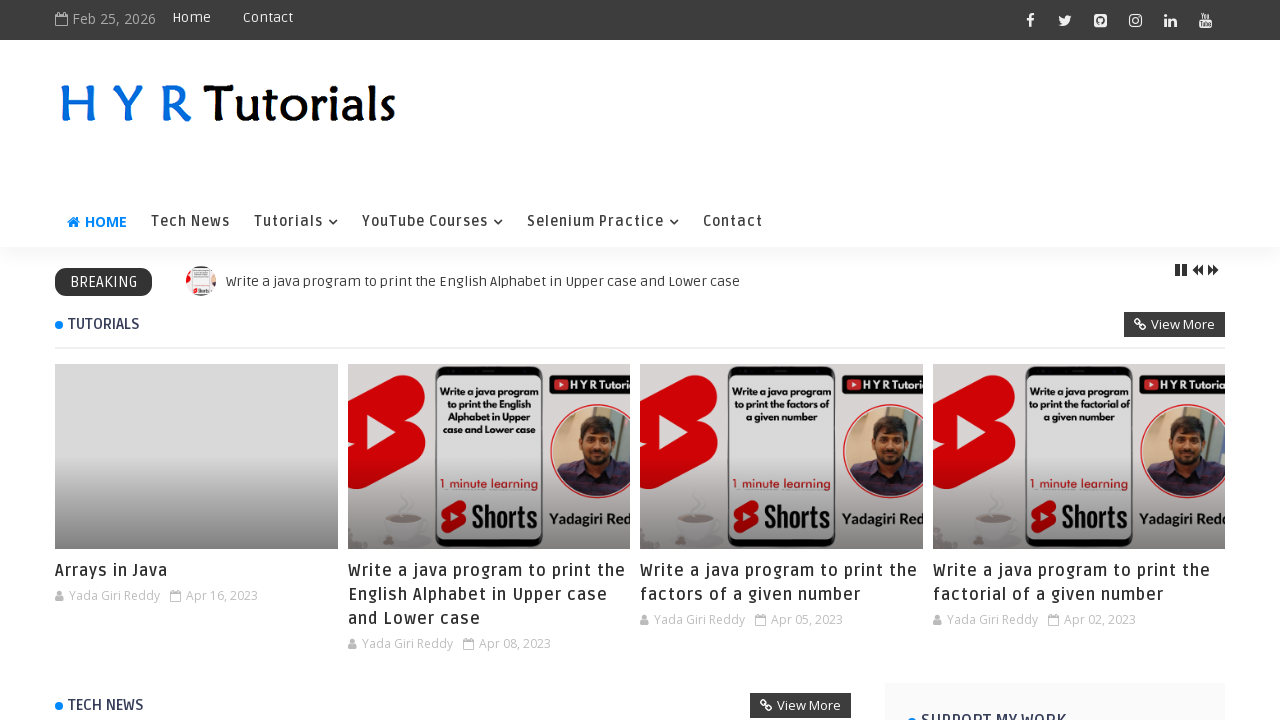

Hovered over Selenium Practice menu item at (603, 222) on xpath=//a[text()='Selenium Practice']
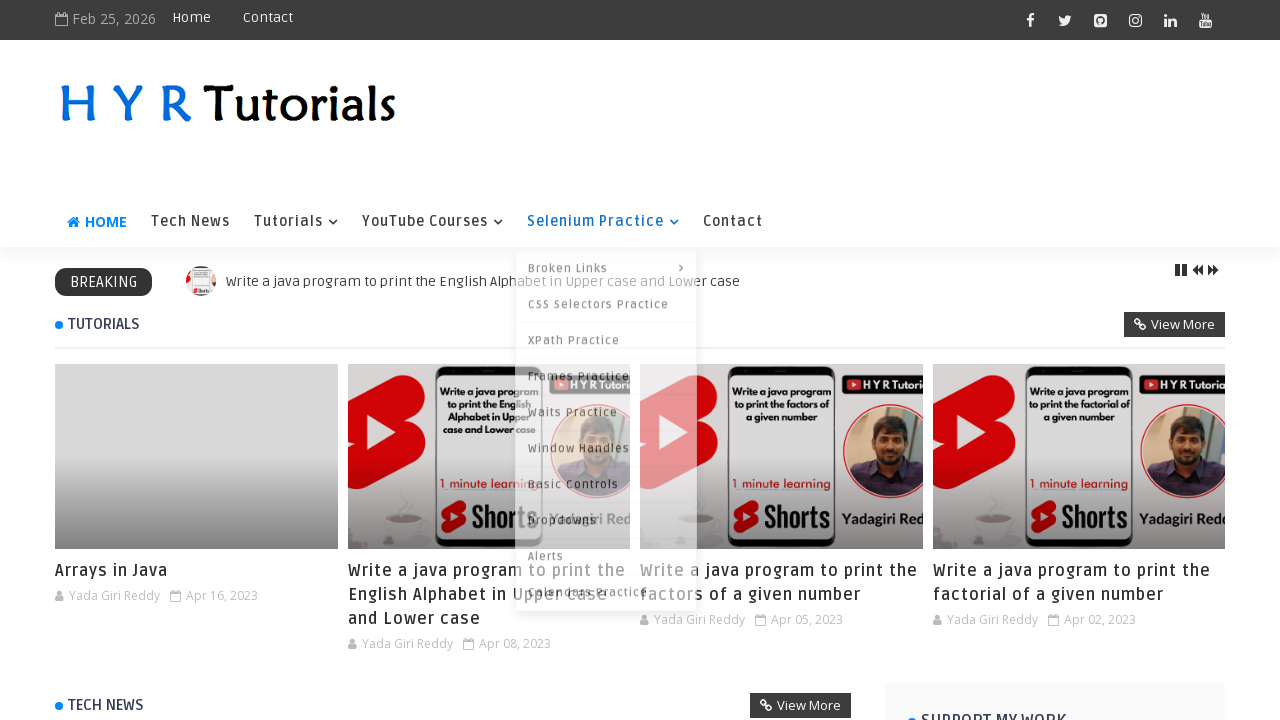

Dropdown menu appeared and became visible
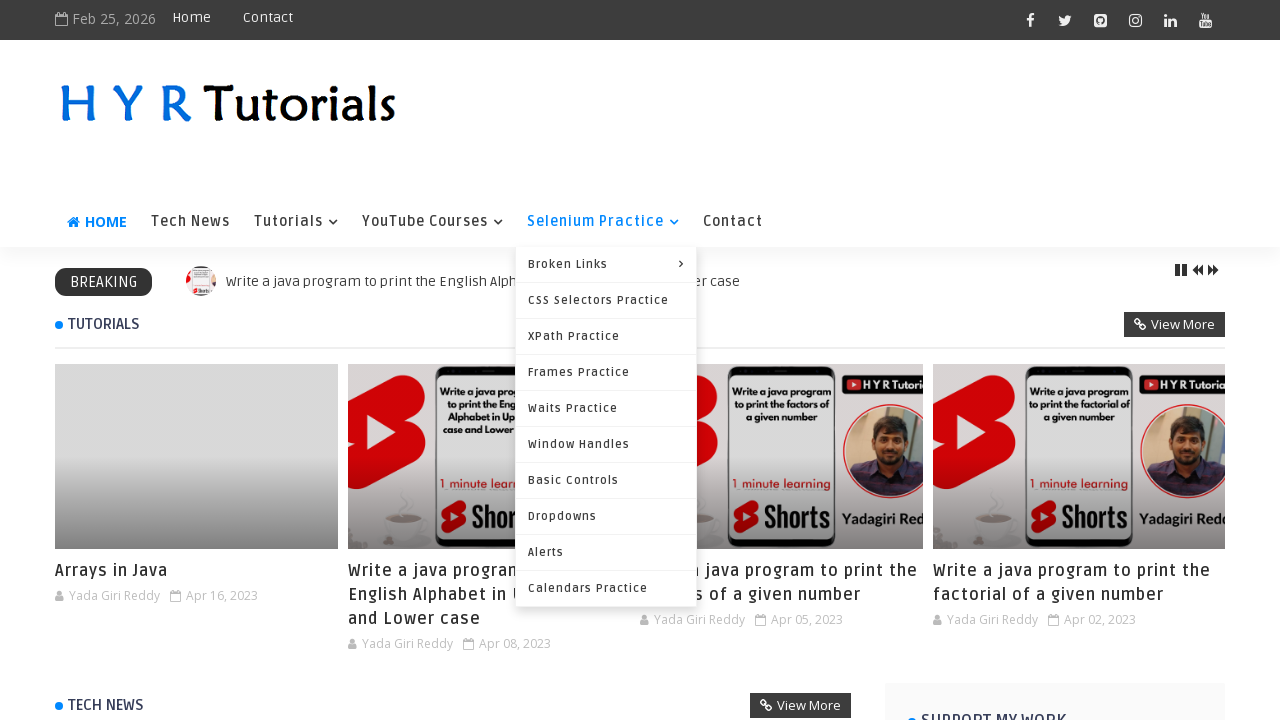

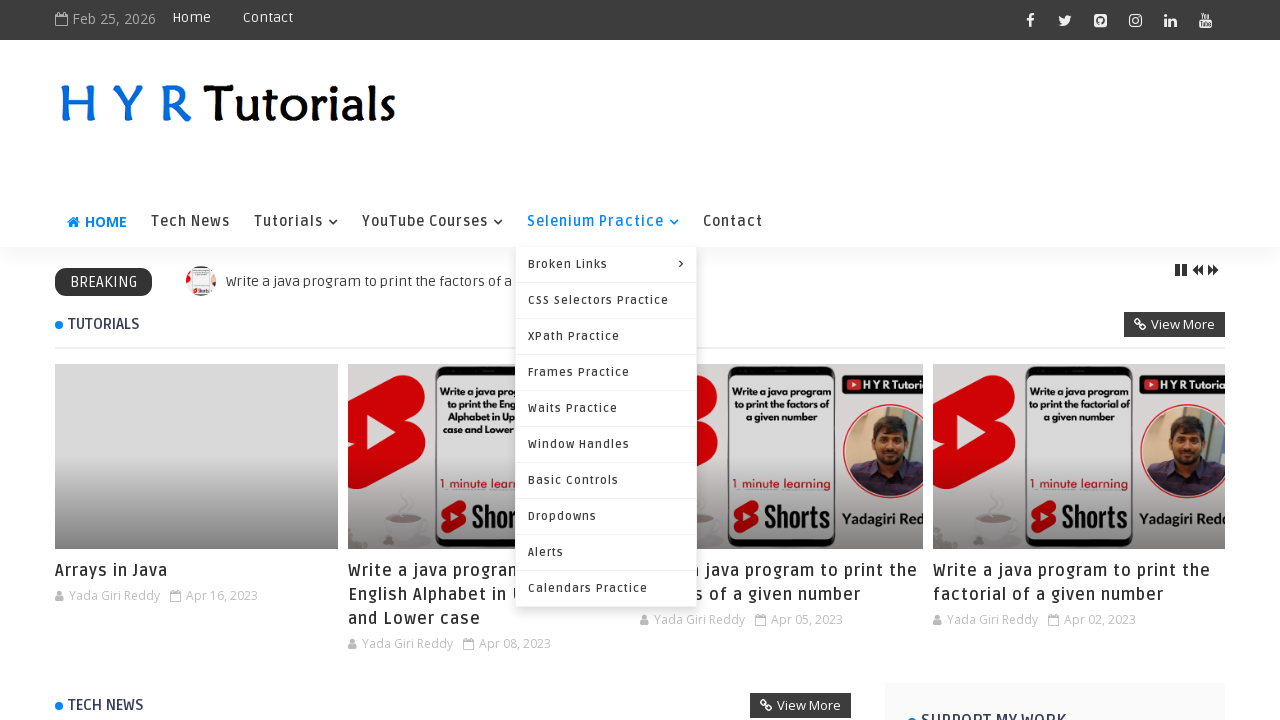